Tests file upload functionality by revealing a hidden file input element and uploading a file to the upload form

Starting URL: https://testing.qaautomationlabs.com/file-upload.php

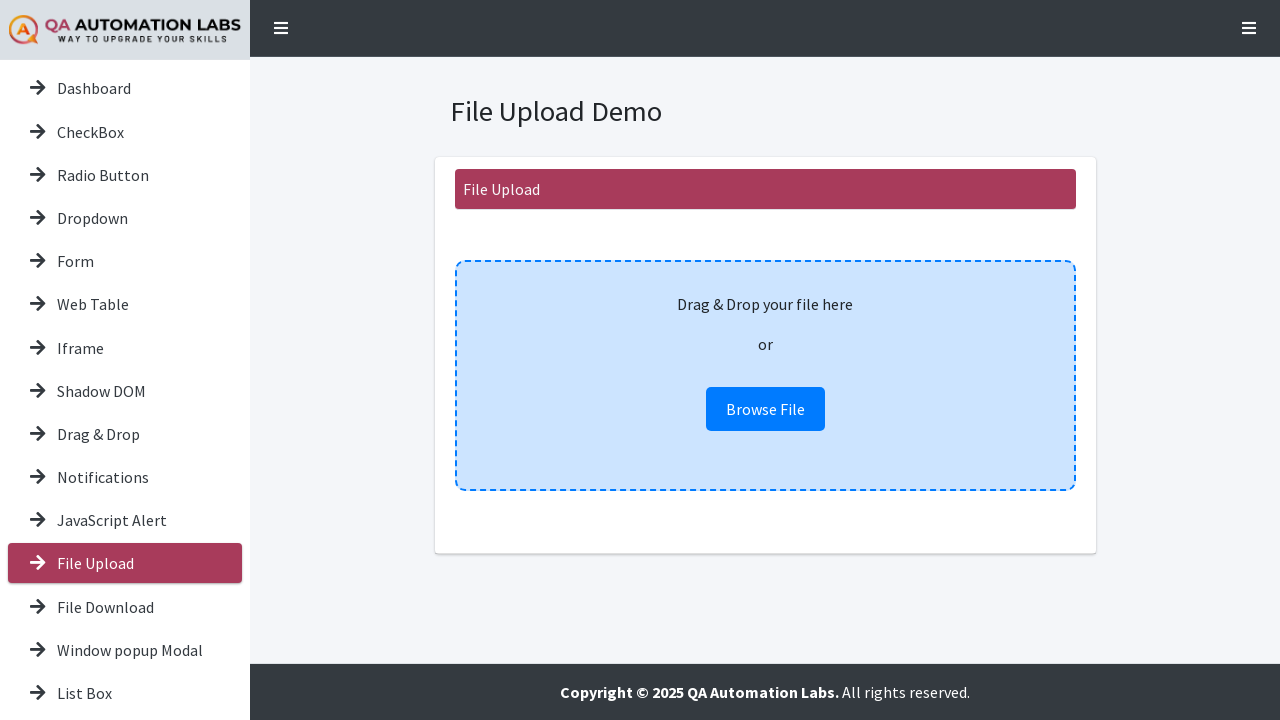

Created temporary test file for upload
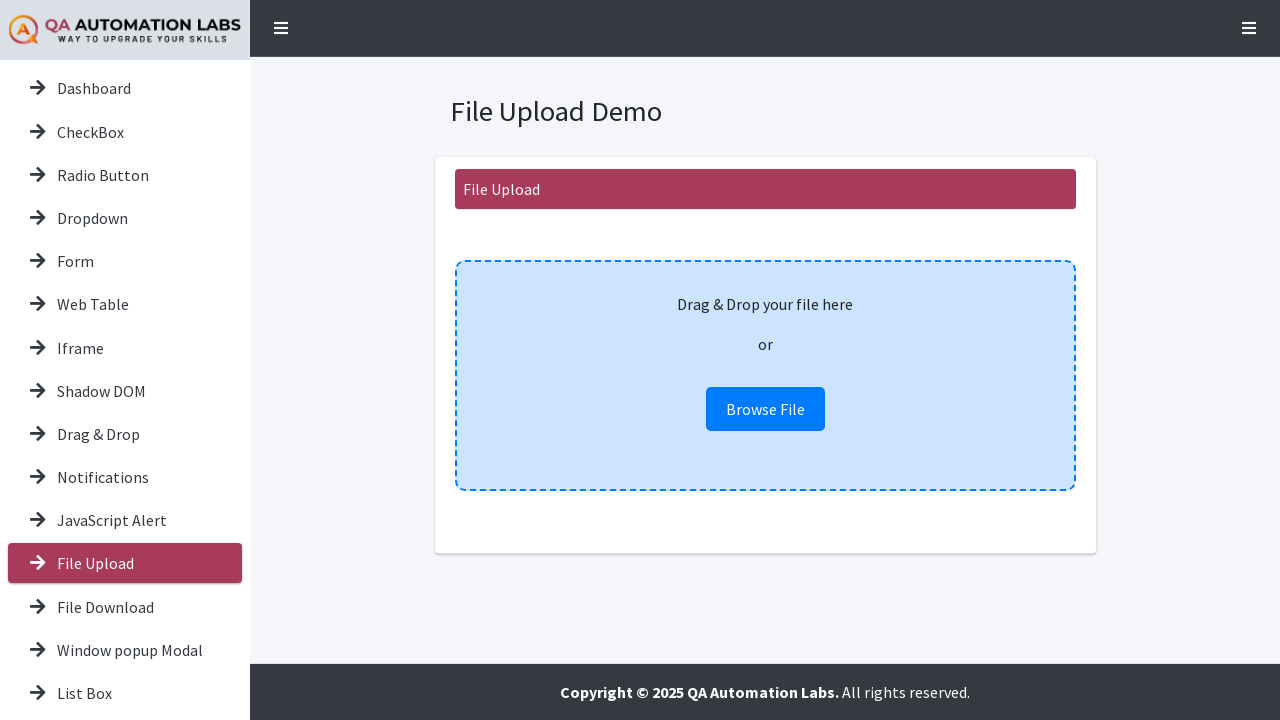

Located hidden file input element
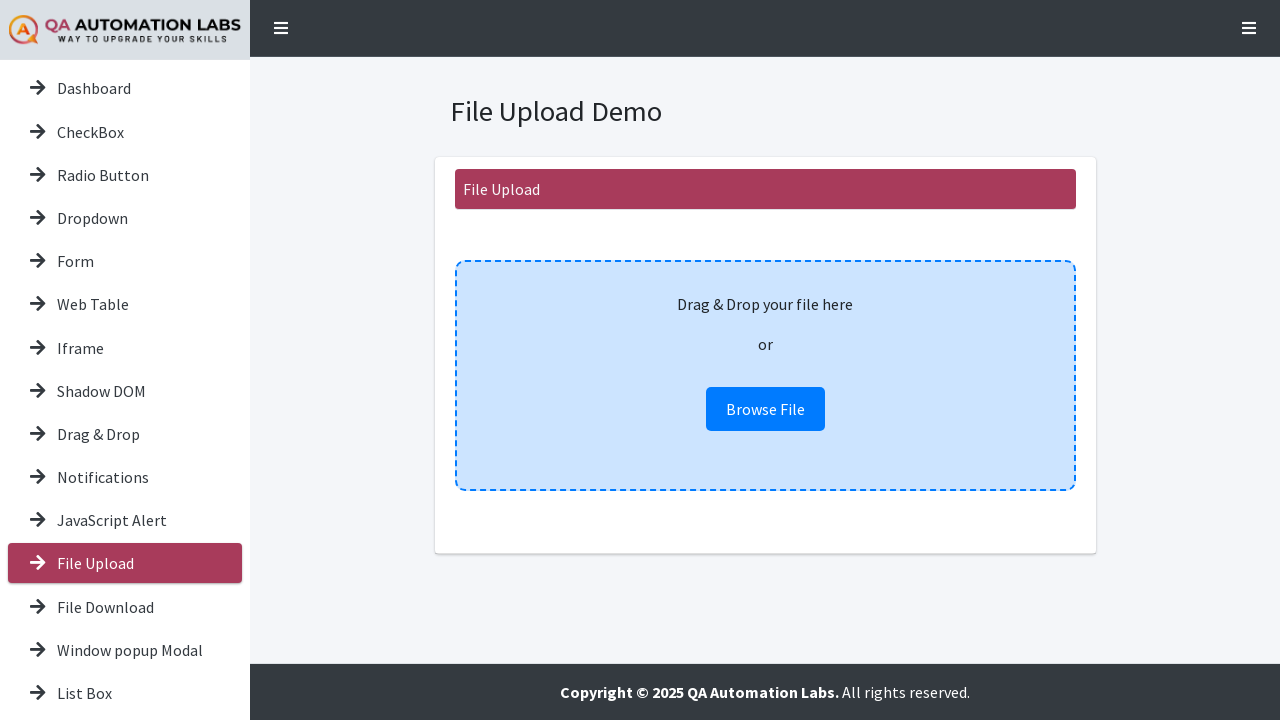

Revealed hidden file input element by setting display to block
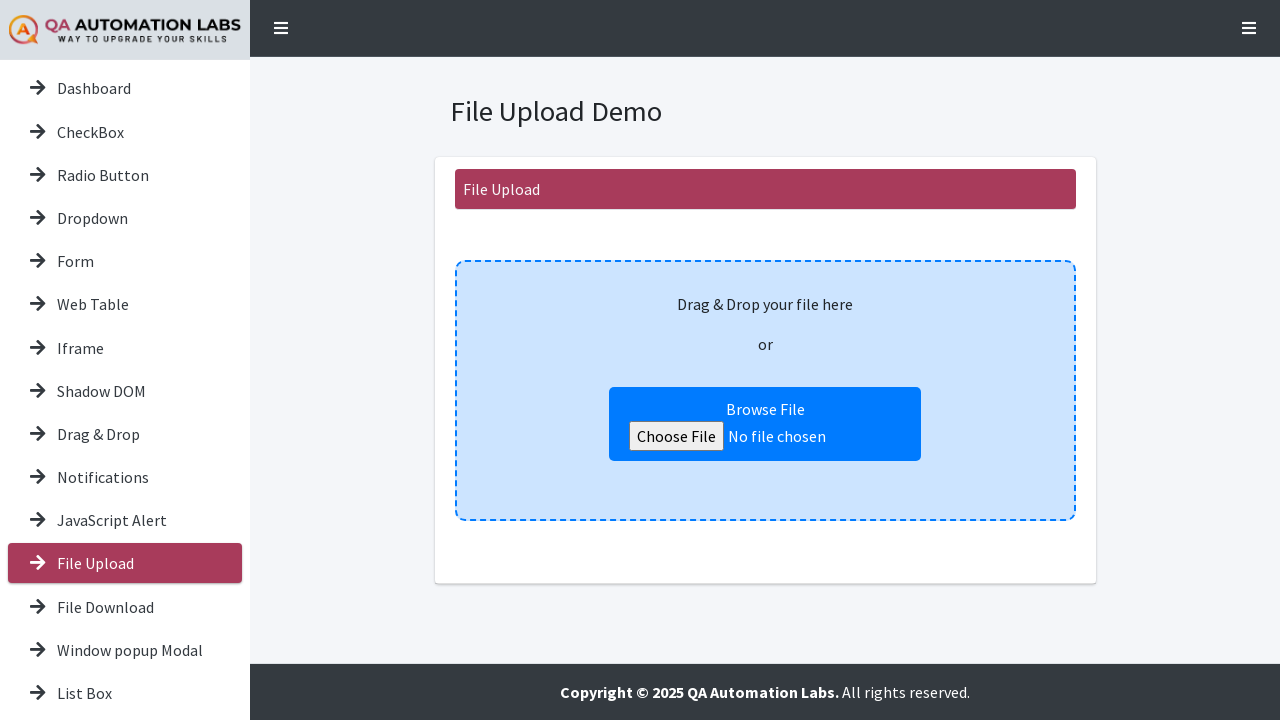

Uploaded test file to the file input element
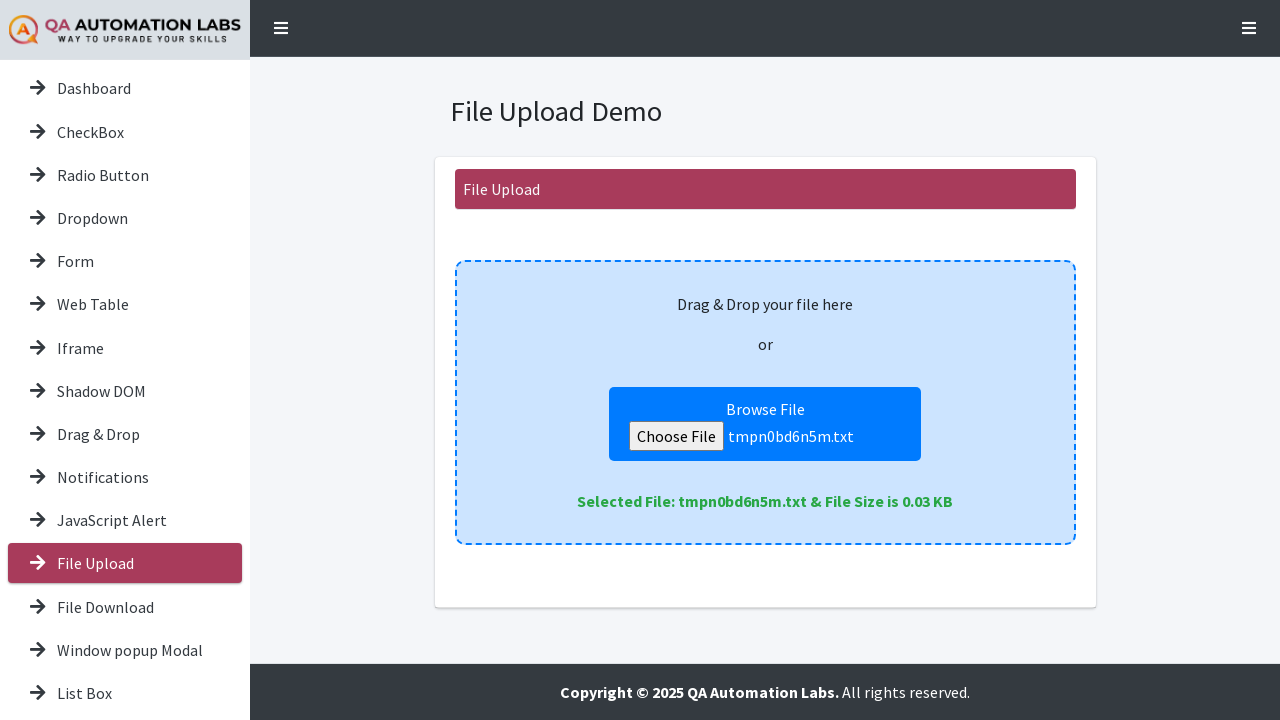

Waited for file upload to process
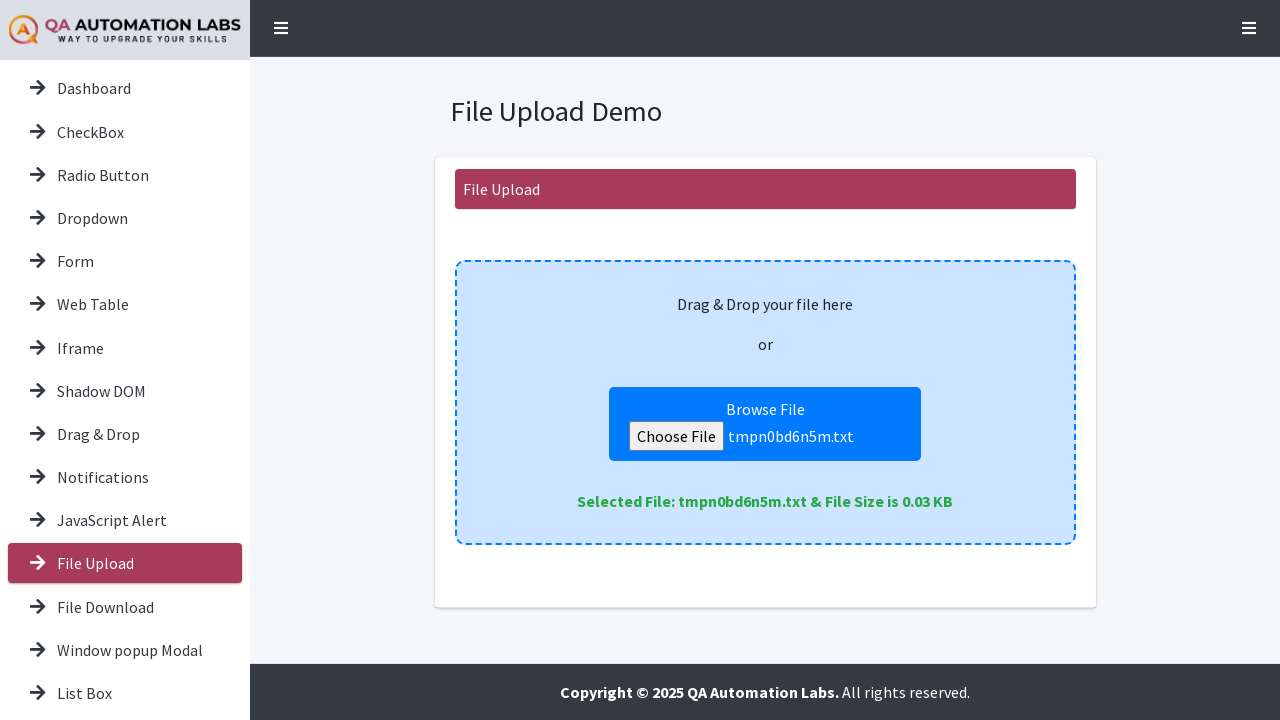

Cleaned up temporary test file
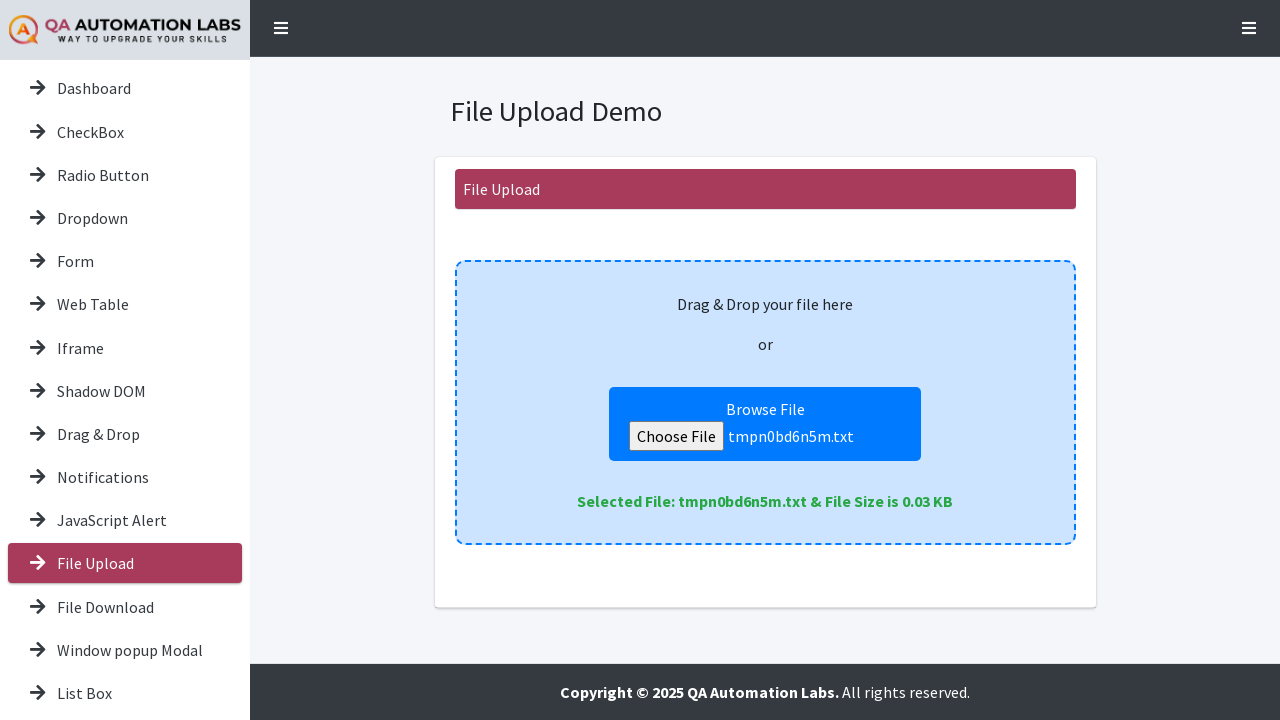

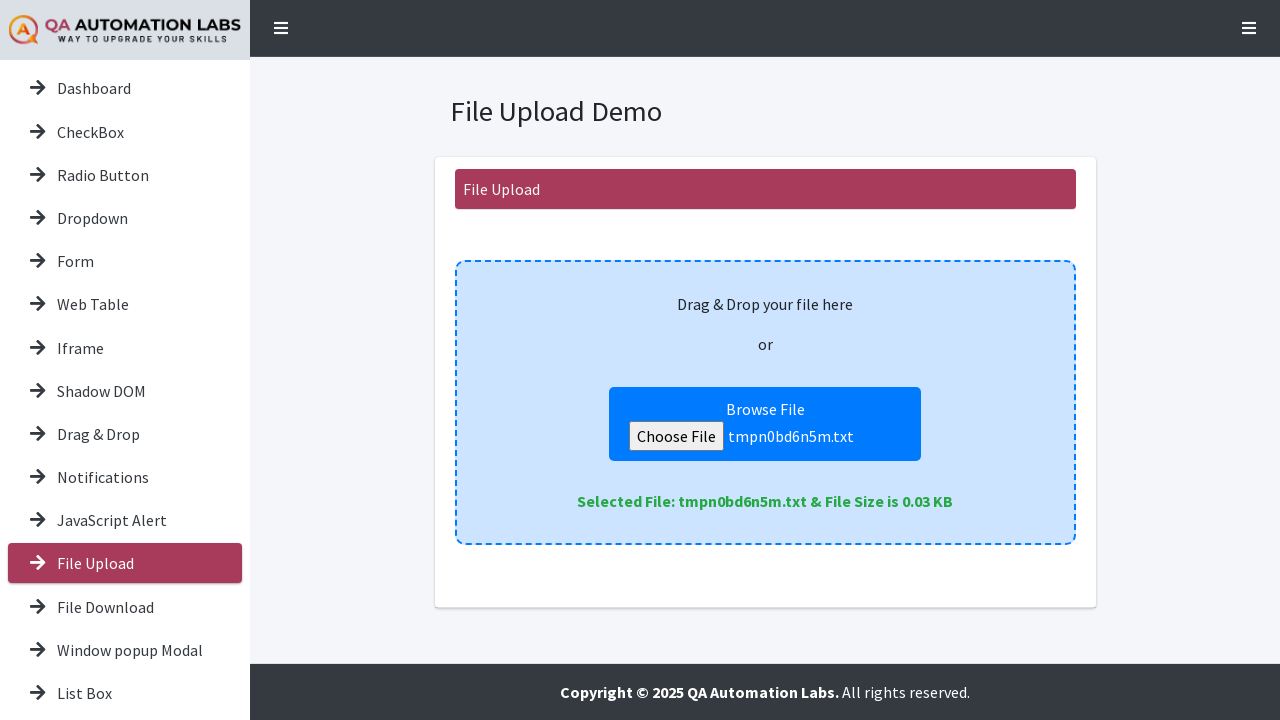